Tests that the job-title element does not exist on the main page using correct error handling approach

Starting URL: https://formy-project.herokuapp.com/

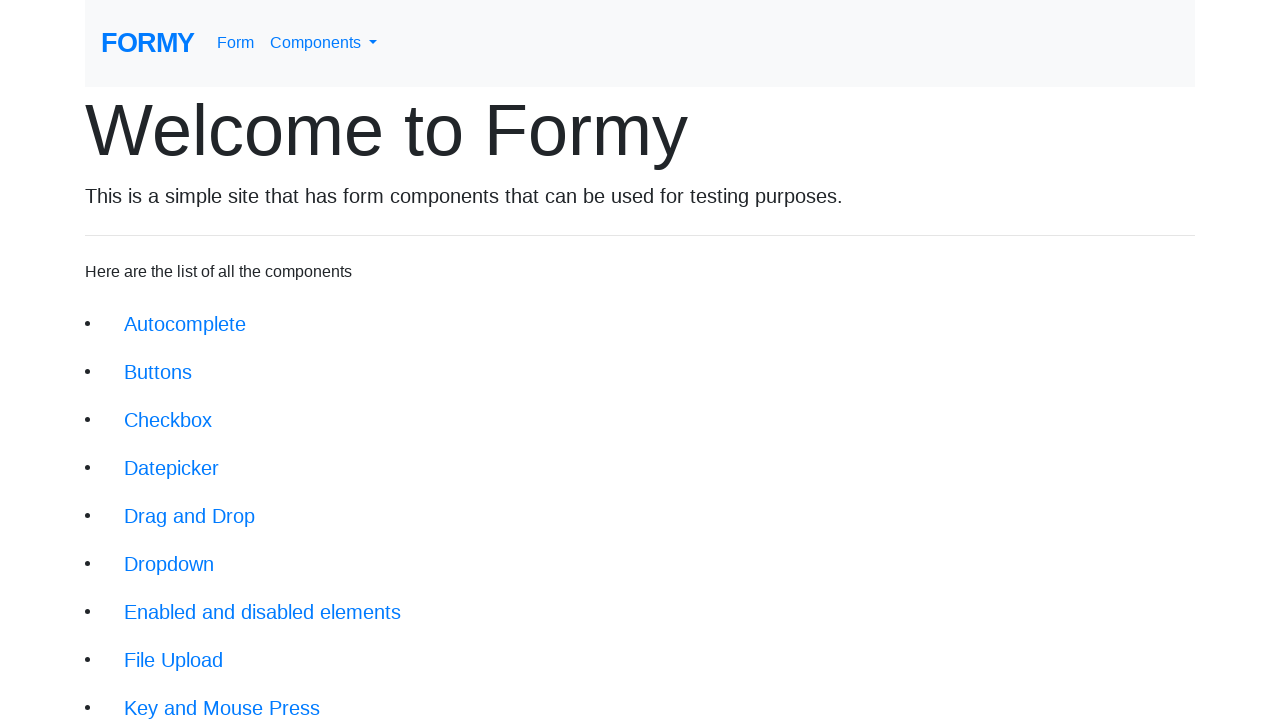

Clicked on Form link at (148, 43) on a:text('Form')
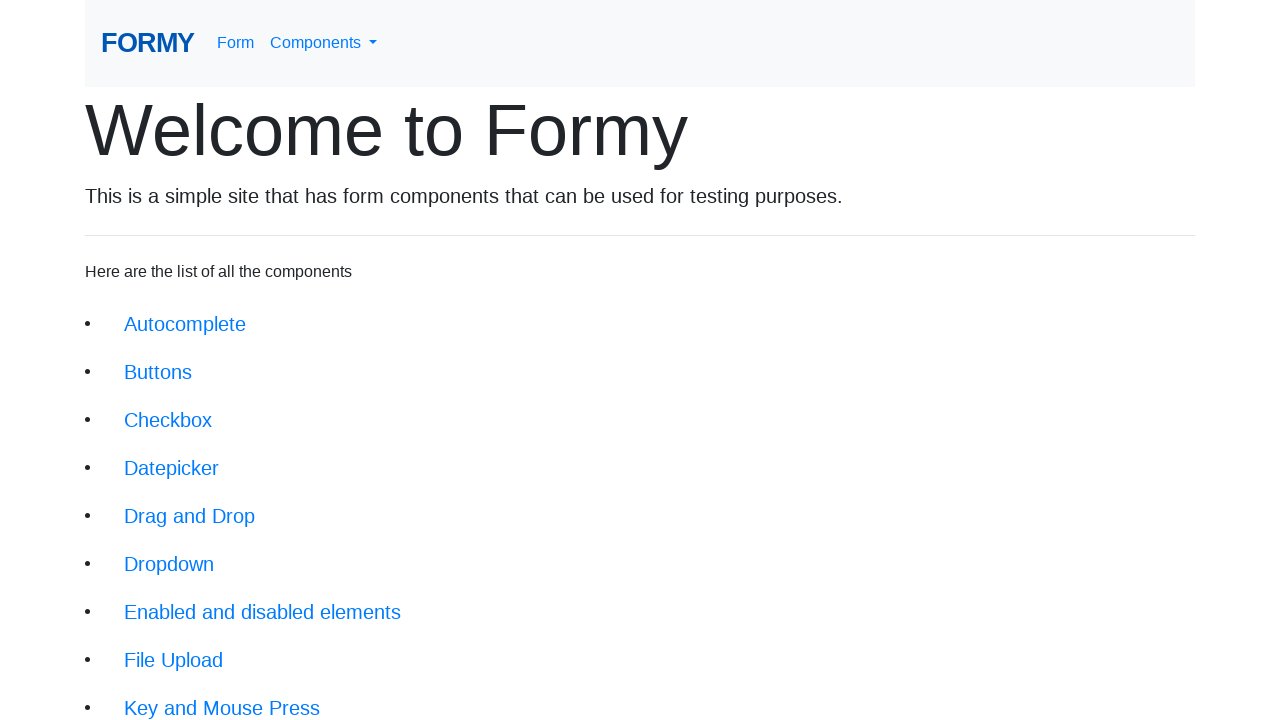

Navigated to main page at https://formy-project.herokuapp.com/
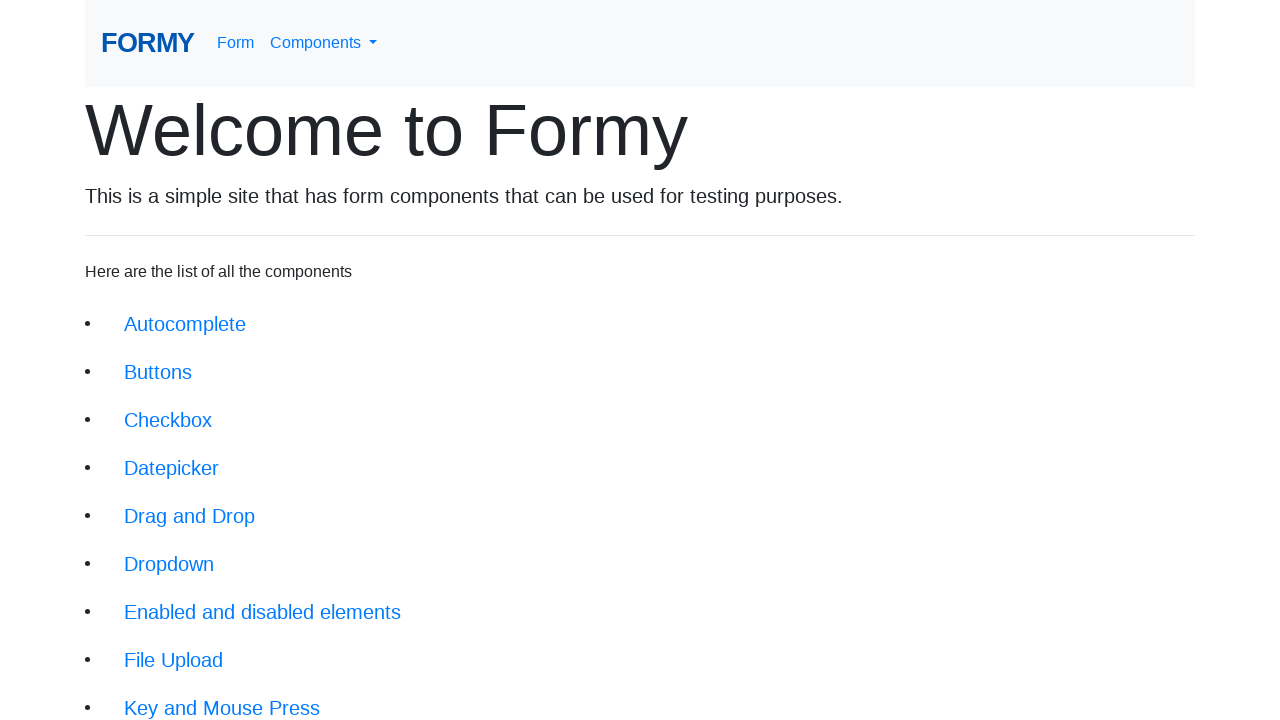

Verified job-title element count is 0 on main page
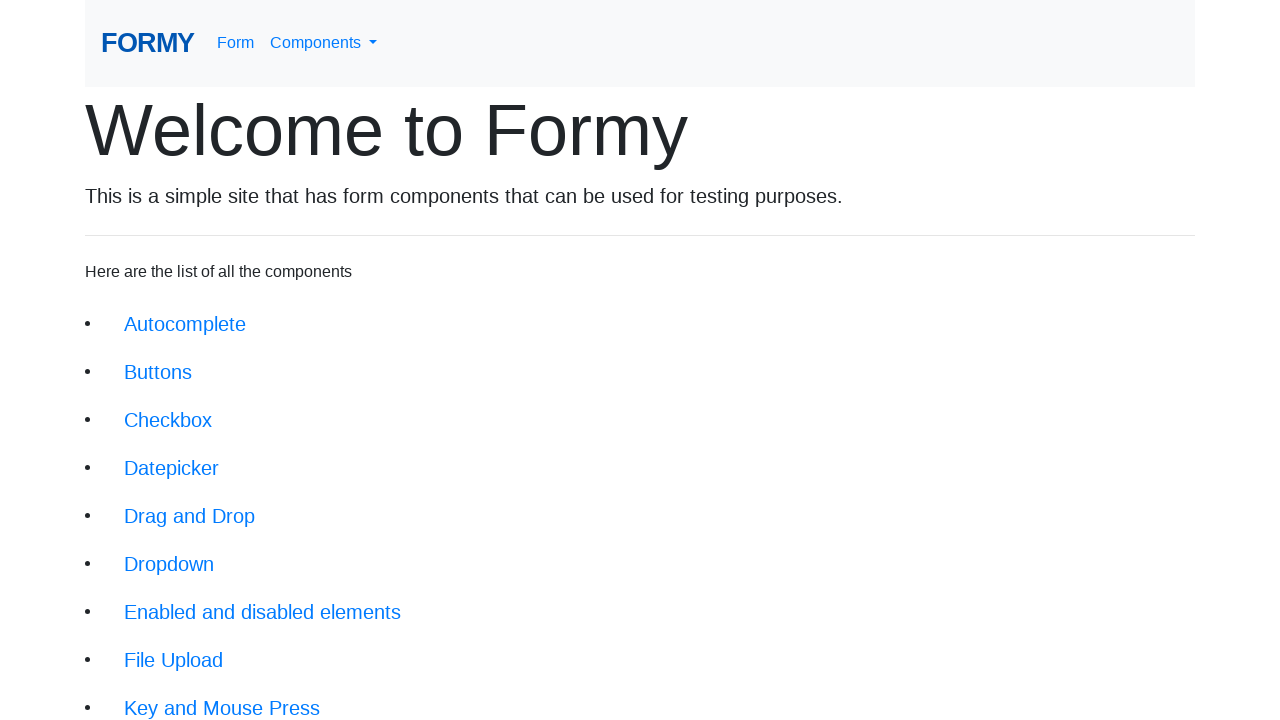

Assertion passed: job-title element does not exist on main page
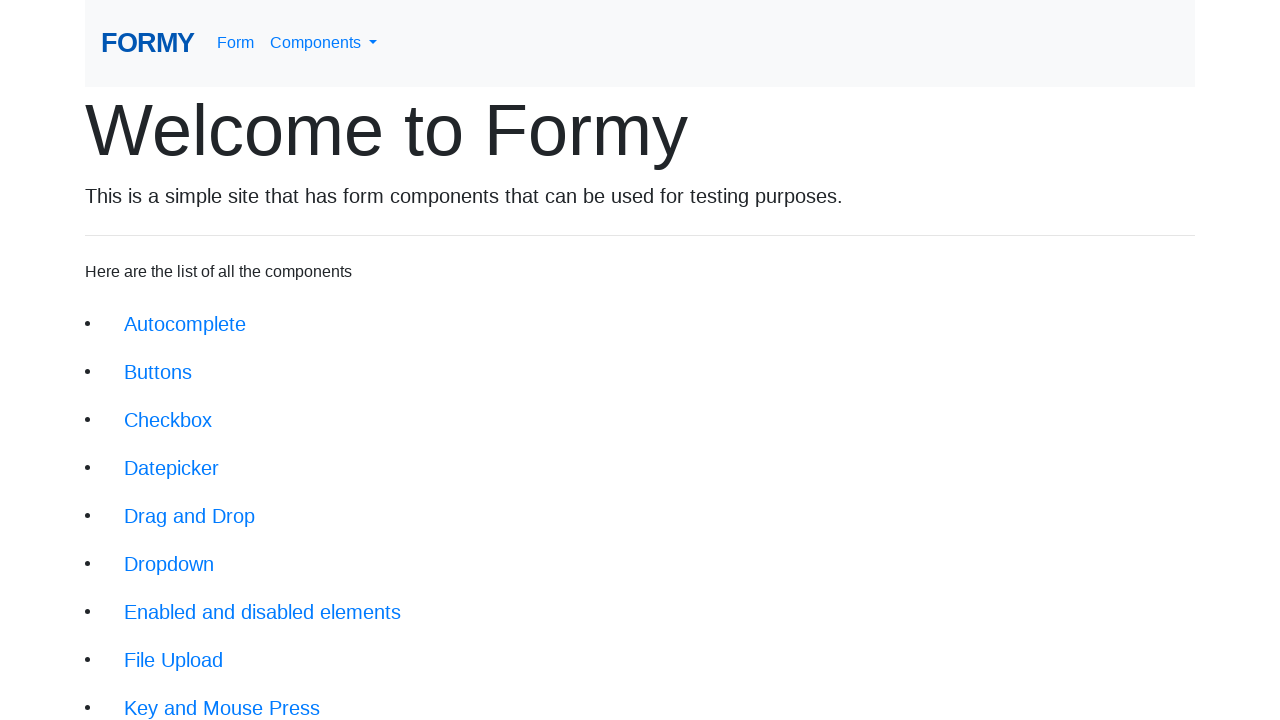

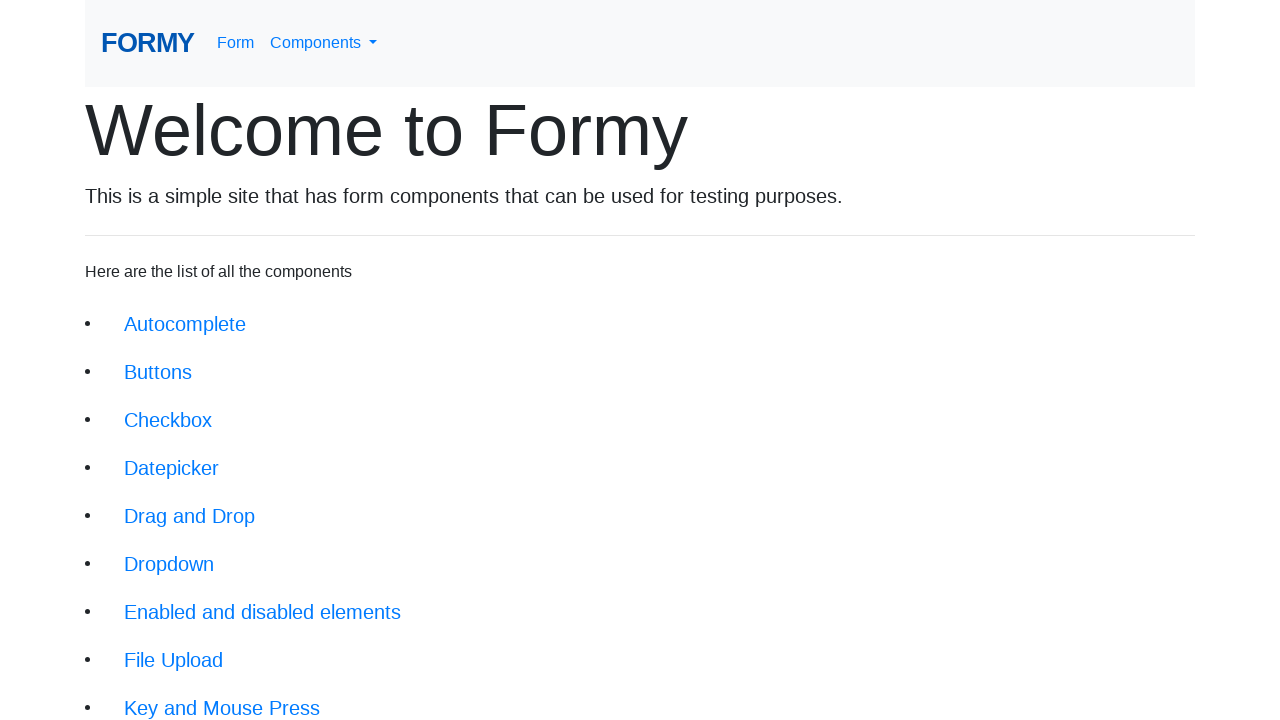